Tests moving a slider control to a specific value (50) on the DemoQA slider practice page

Starting URL: https://demoqa.com/slider

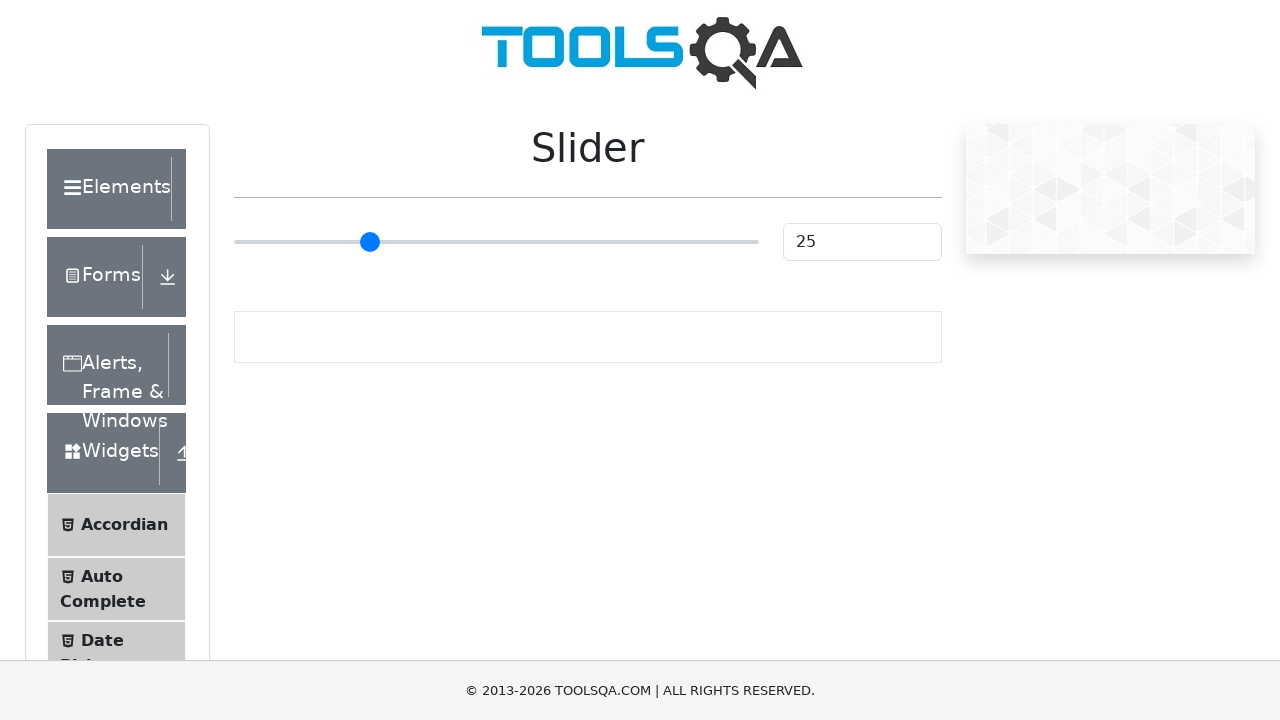

Waited for slider element to be visible
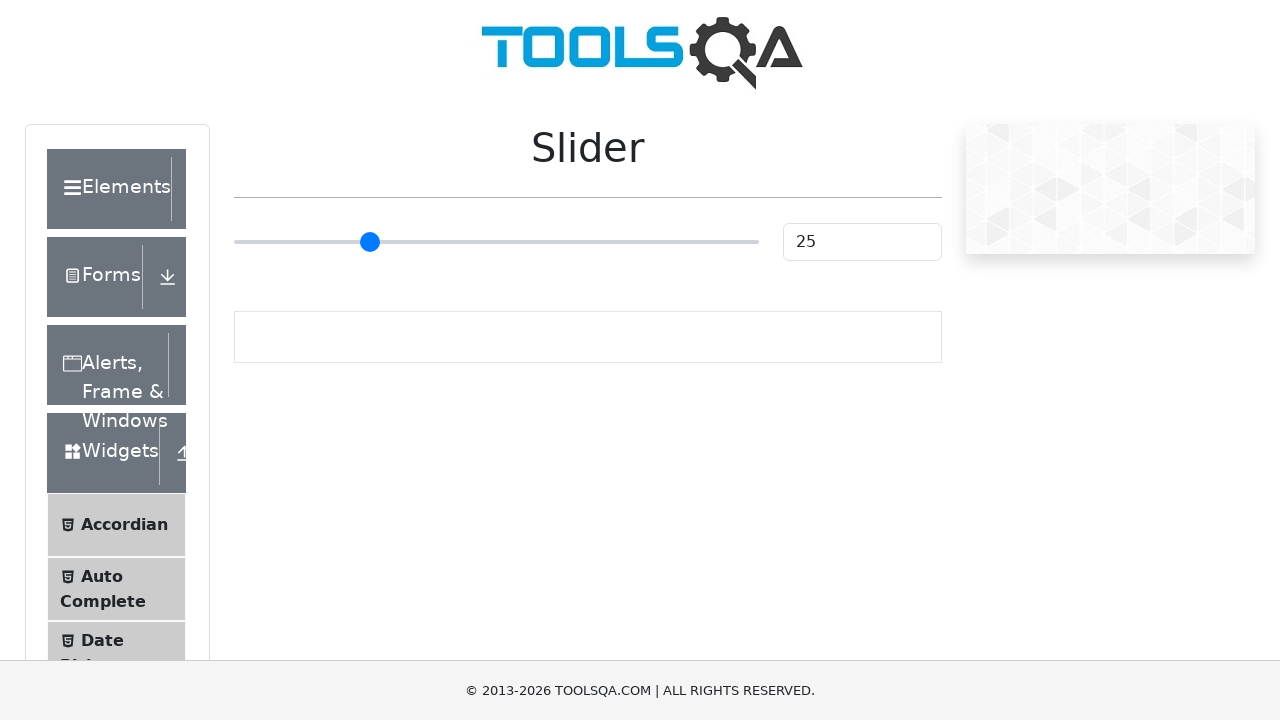

Located slider element
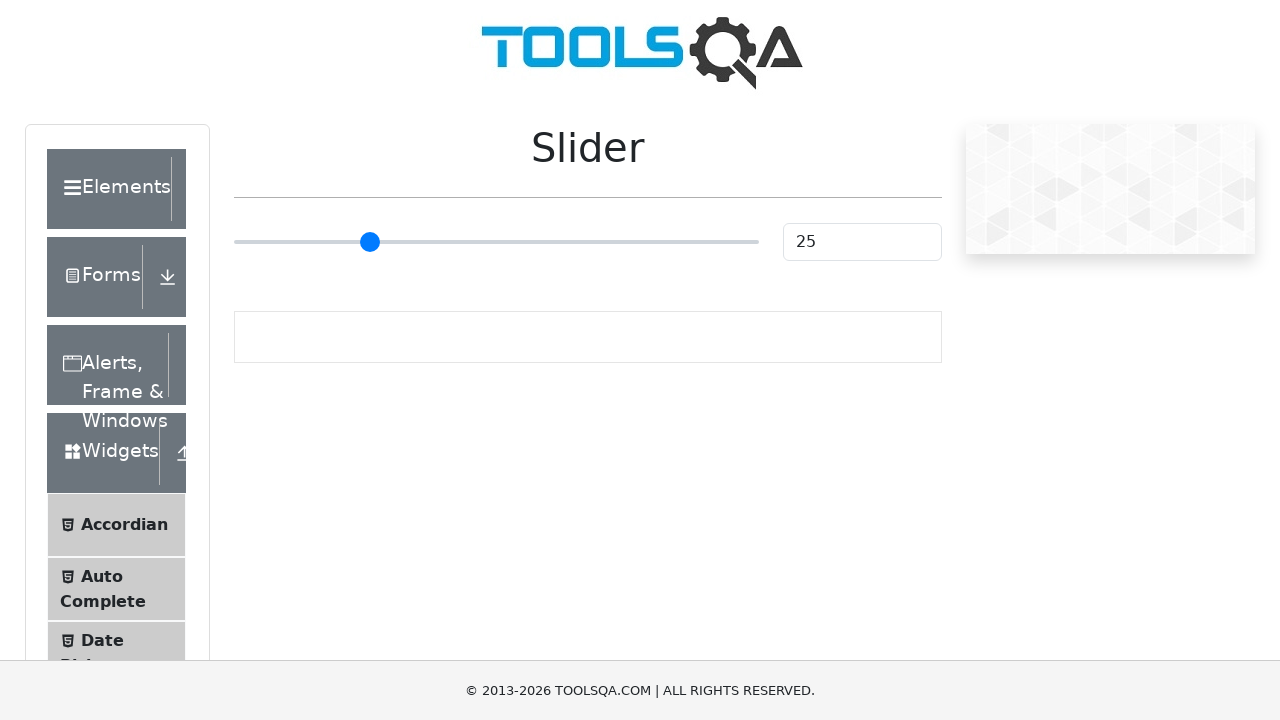

Filled slider with value 50 on input[type='range'].range-slider
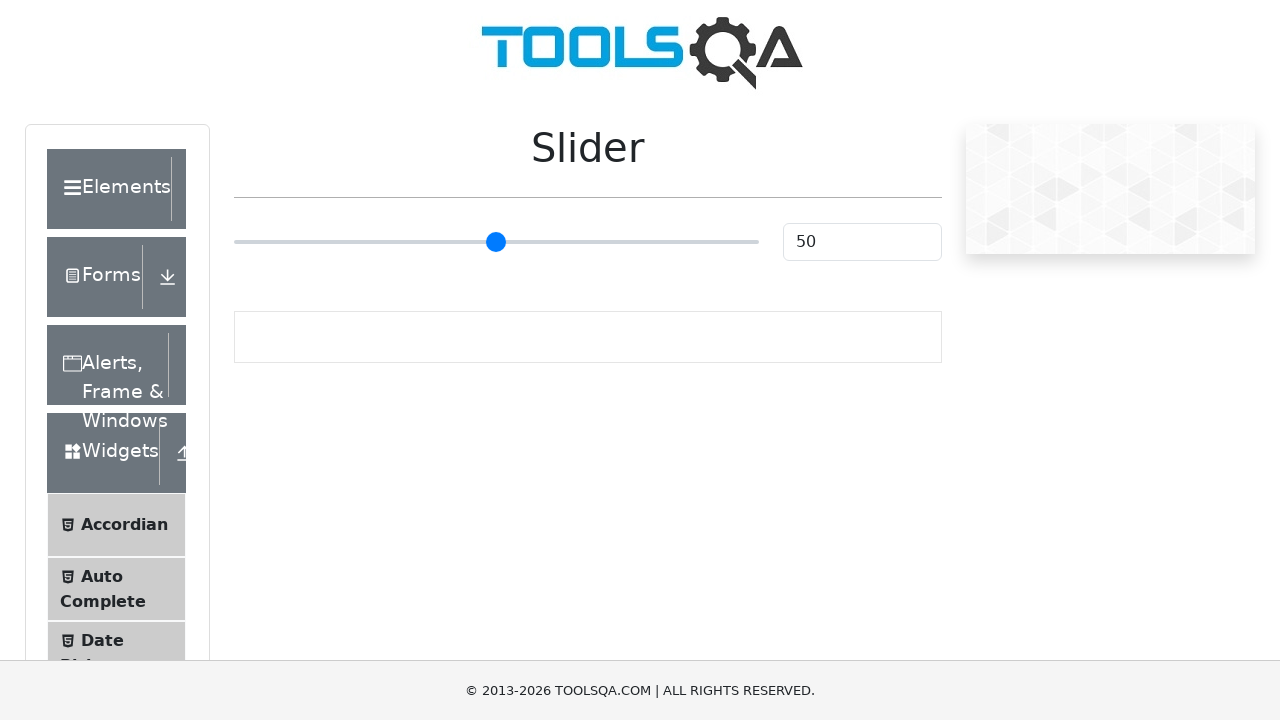

Executed JavaScript to set slider value to 50 and dispatch input/change events
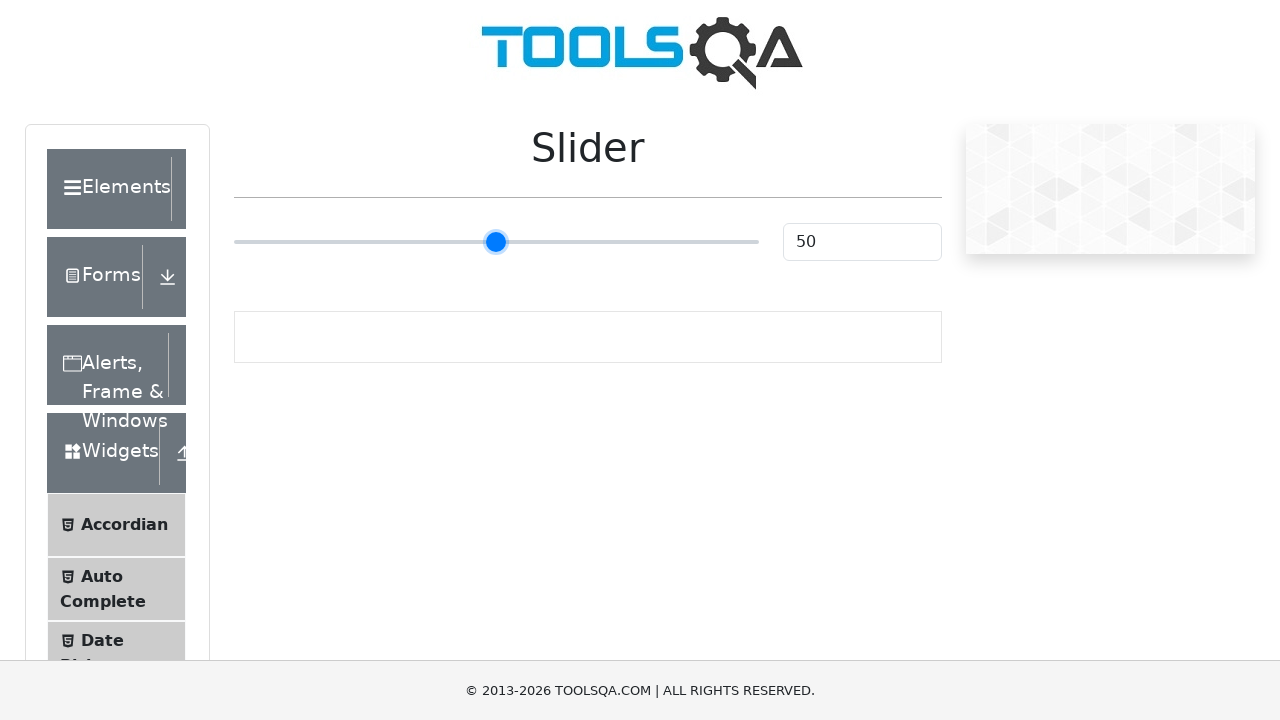

Verified slider value is set to 50
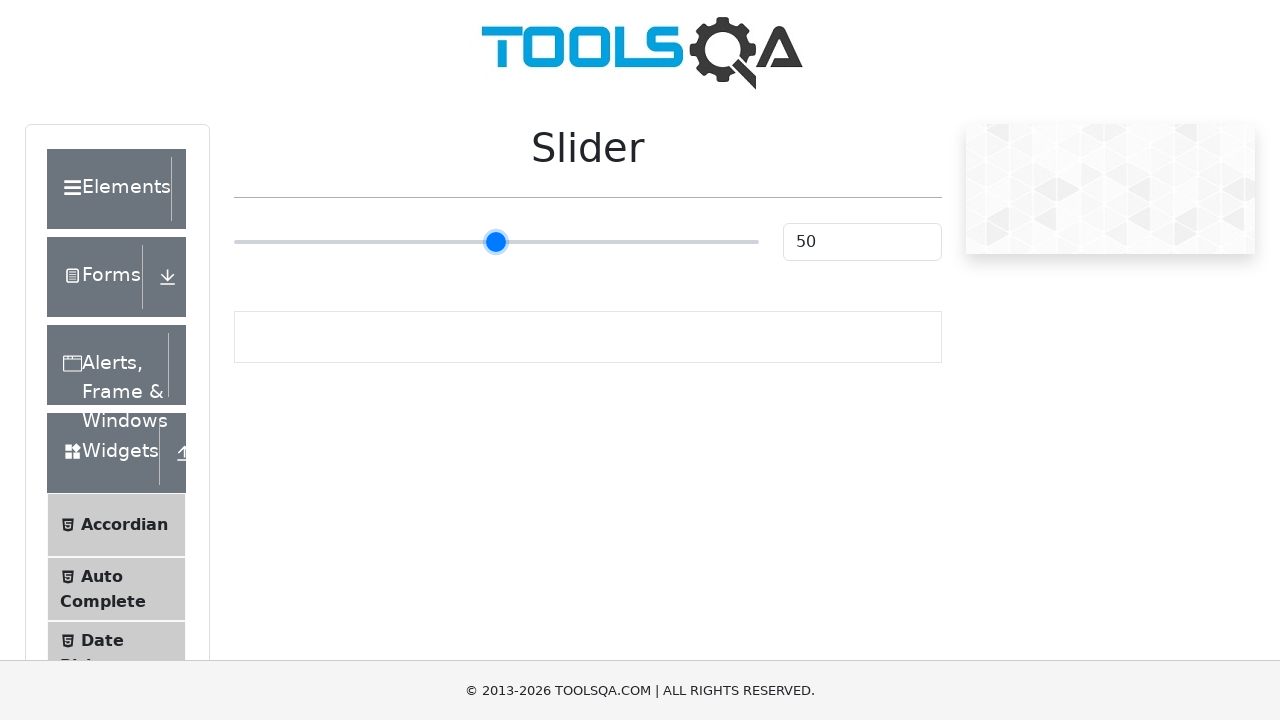

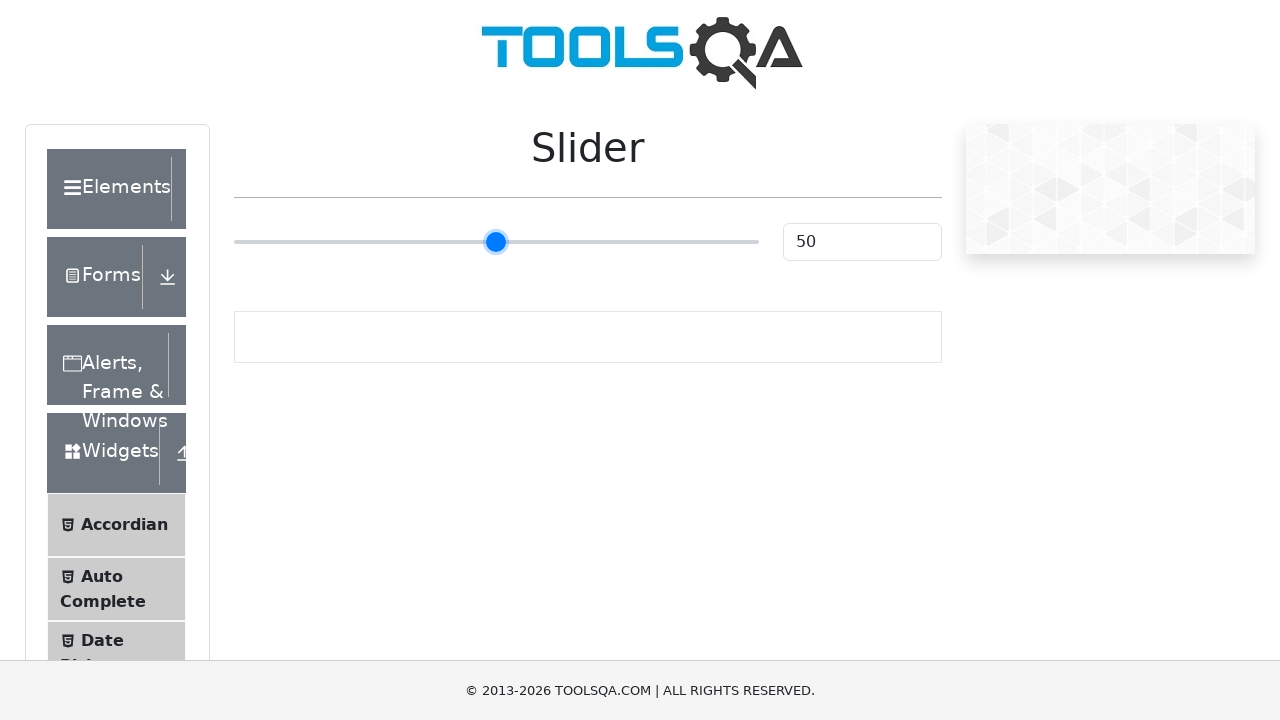